Tests that edits are saved when the input loses focus (blur event)

Starting URL: https://demo.playwright.dev/todomvc

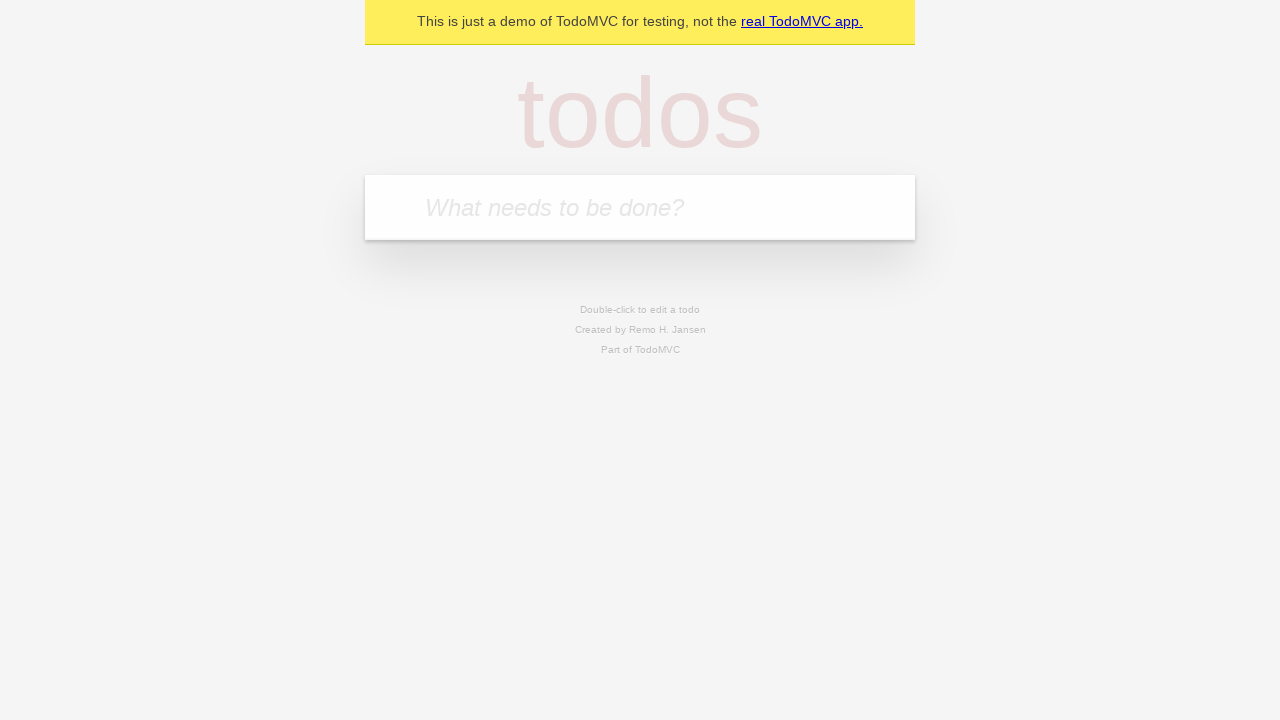

Located the 'What needs to be done?' input field
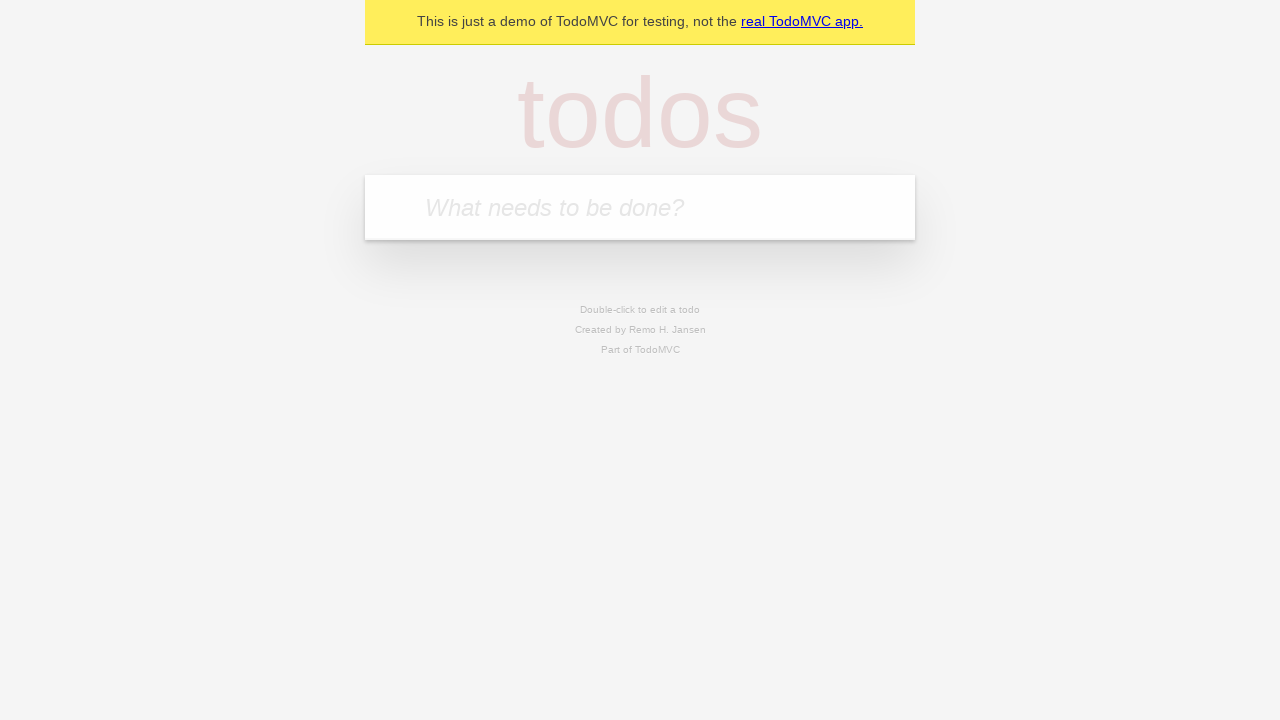

Filled new todo input with 'buy some cheese' on internal:attr=[placeholder="What needs to be done?"i]
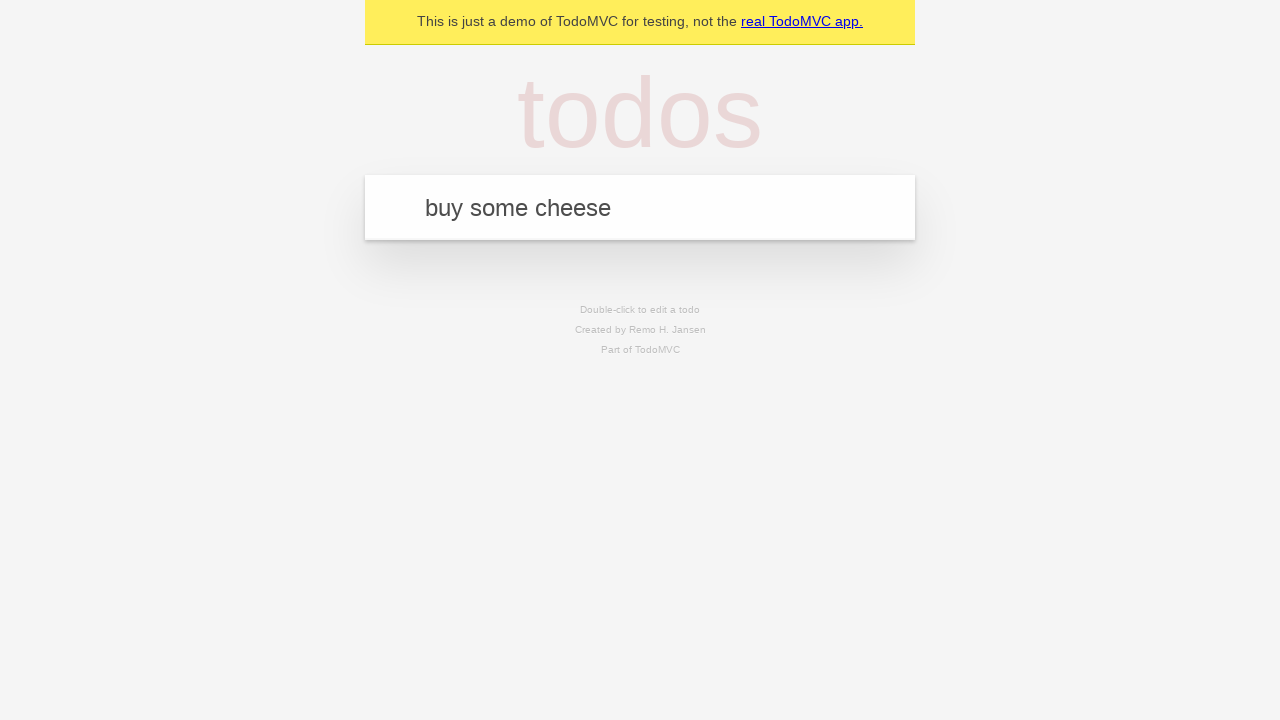

Pressed Enter to create todo 'buy some cheese' on internal:attr=[placeholder="What needs to be done?"i]
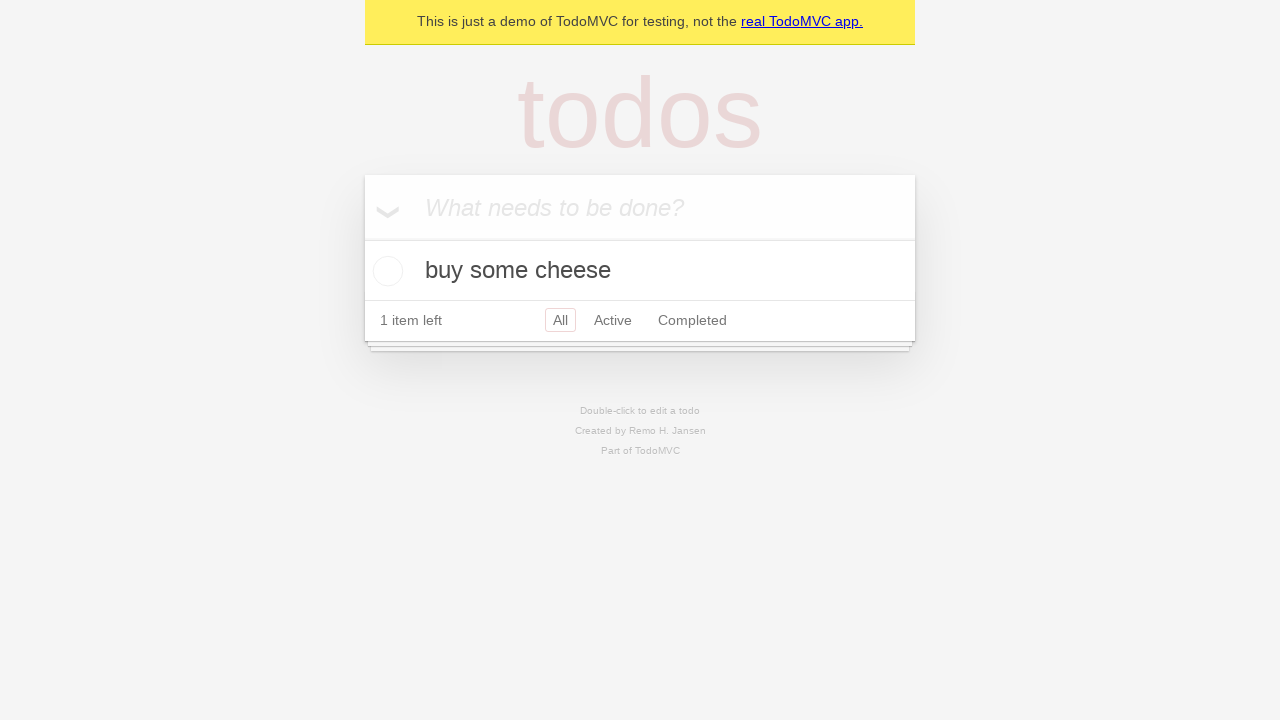

Filled new todo input with 'feed the cat' on internal:attr=[placeholder="What needs to be done?"i]
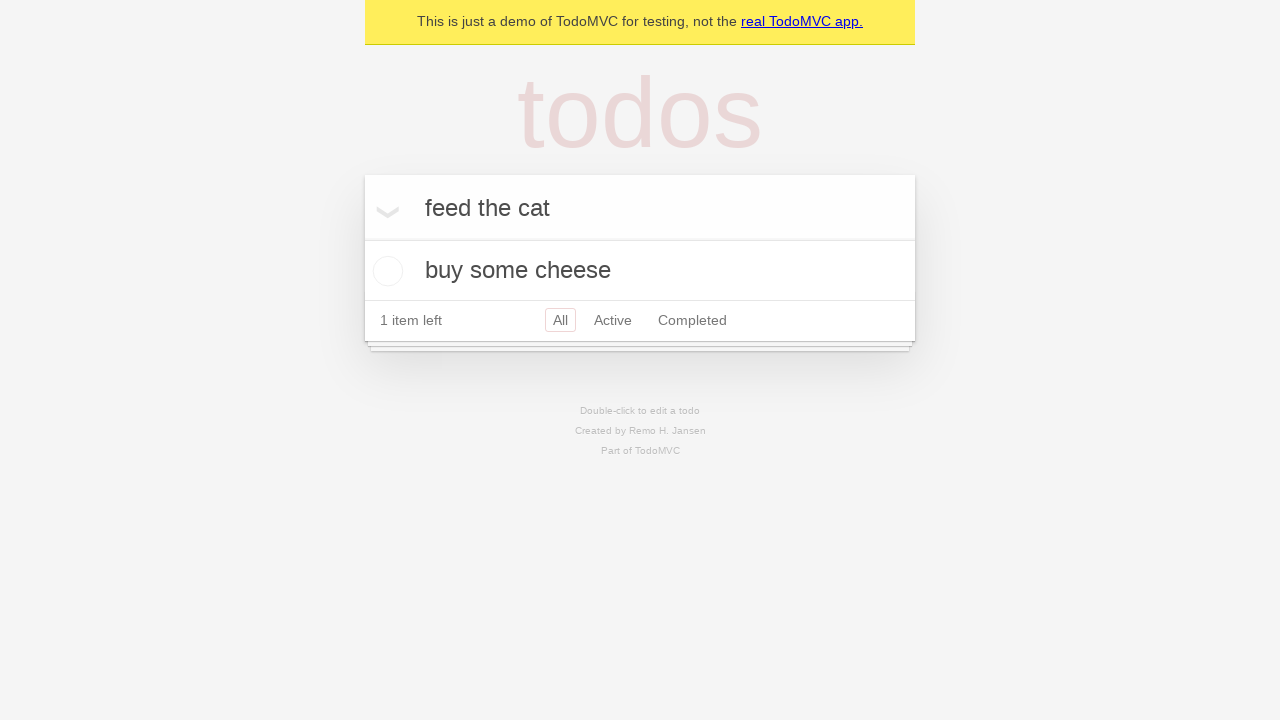

Pressed Enter to create todo 'feed the cat' on internal:attr=[placeholder="What needs to be done?"i]
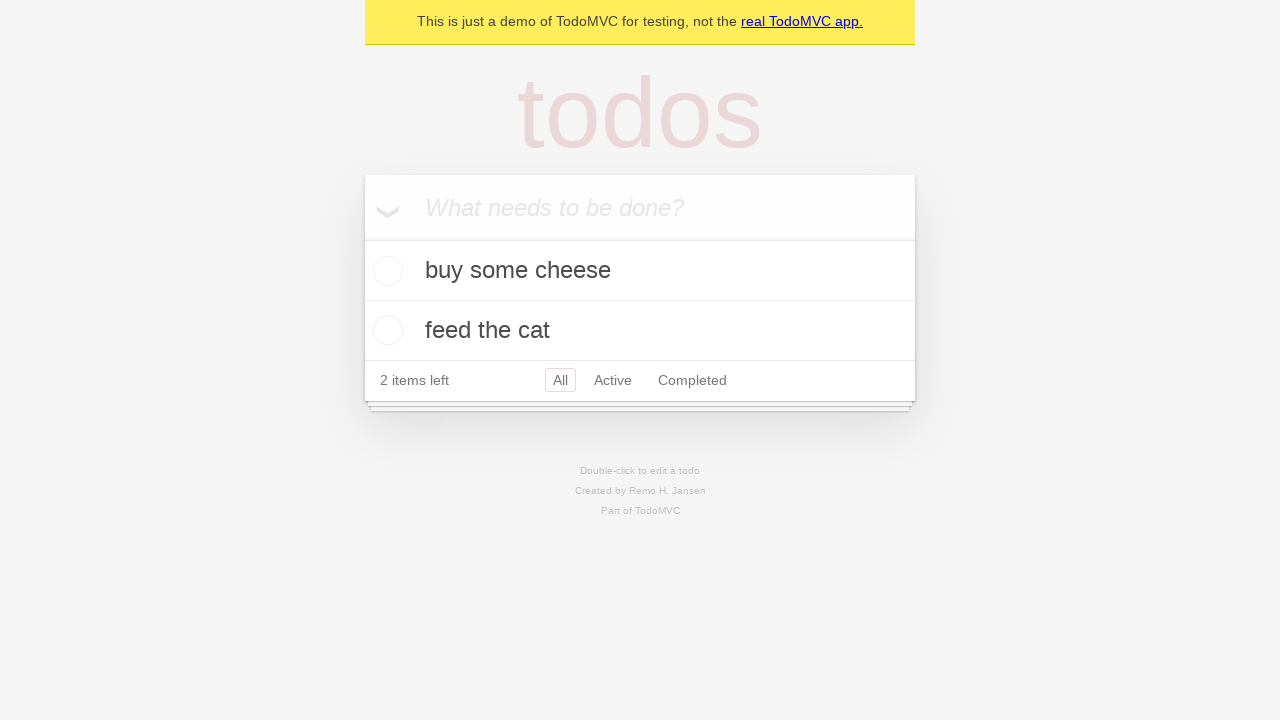

Filled new todo input with 'book a doctors appointment' on internal:attr=[placeholder="What needs to be done?"i]
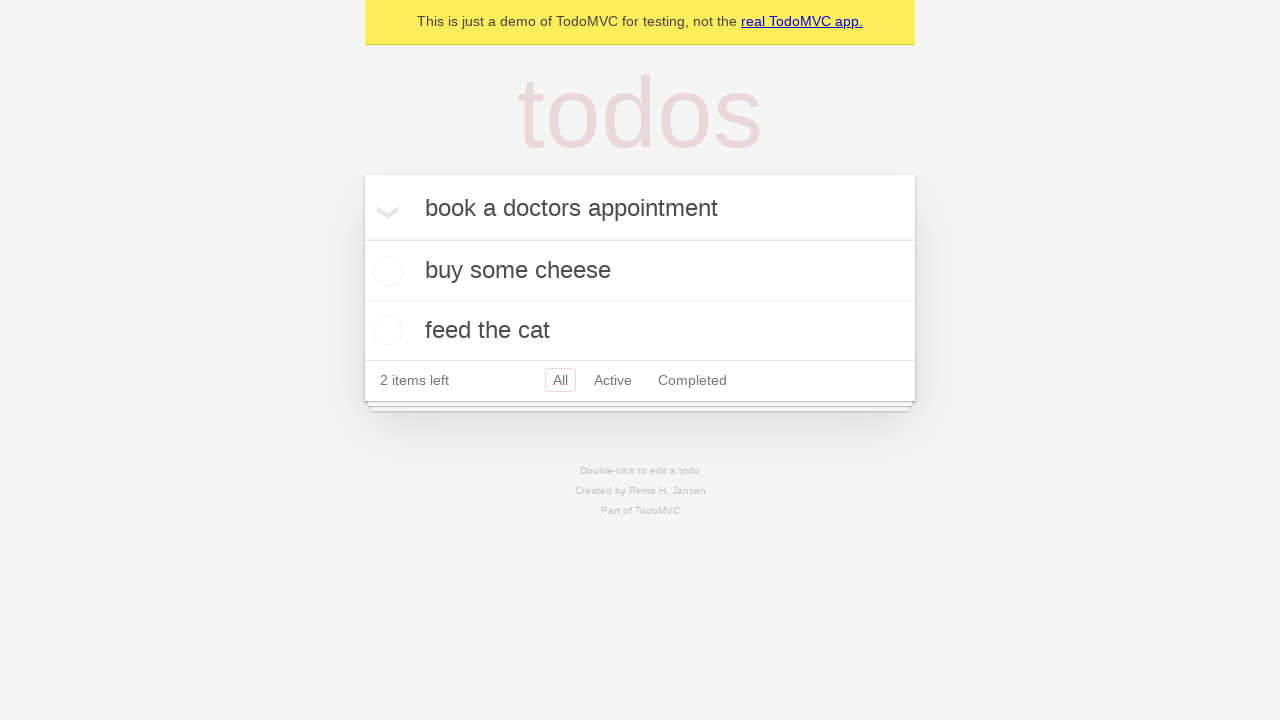

Pressed Enter to create todo 'book a doctors appointment' on internal:attr=[placeholder="What needs to be done?"i]
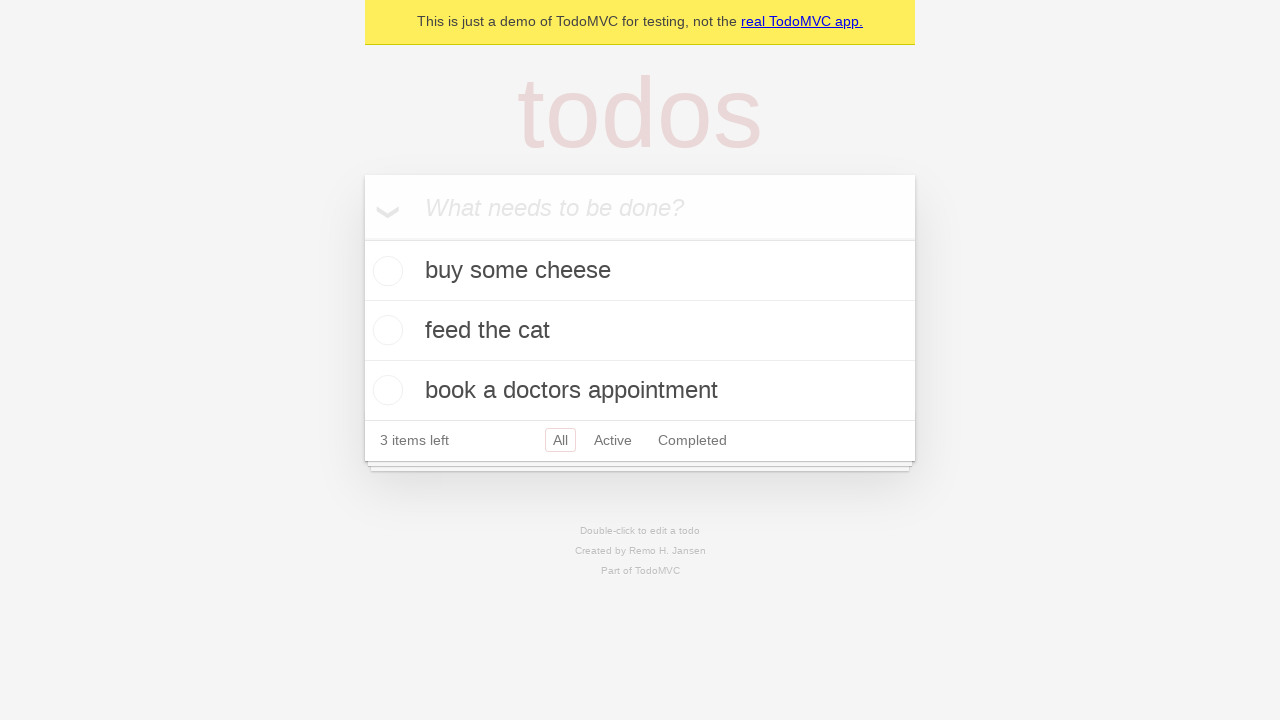

Waited for all 3 todos to be created
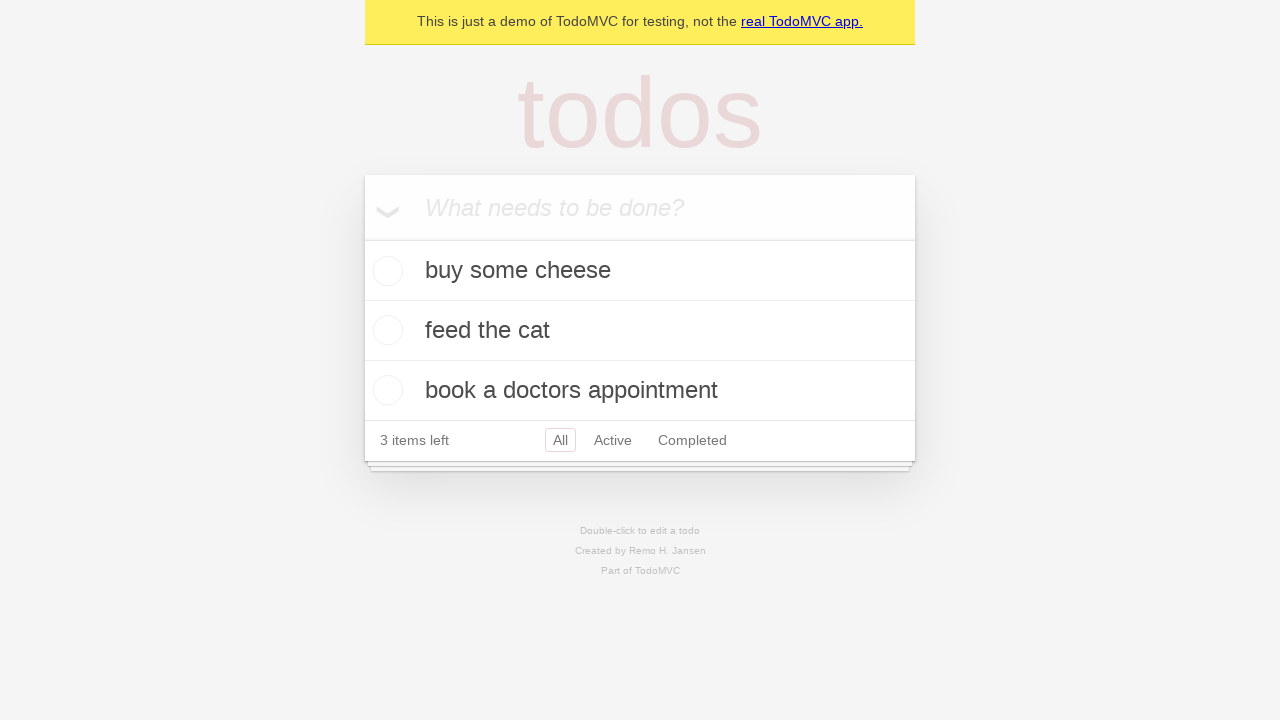

Located all todo items
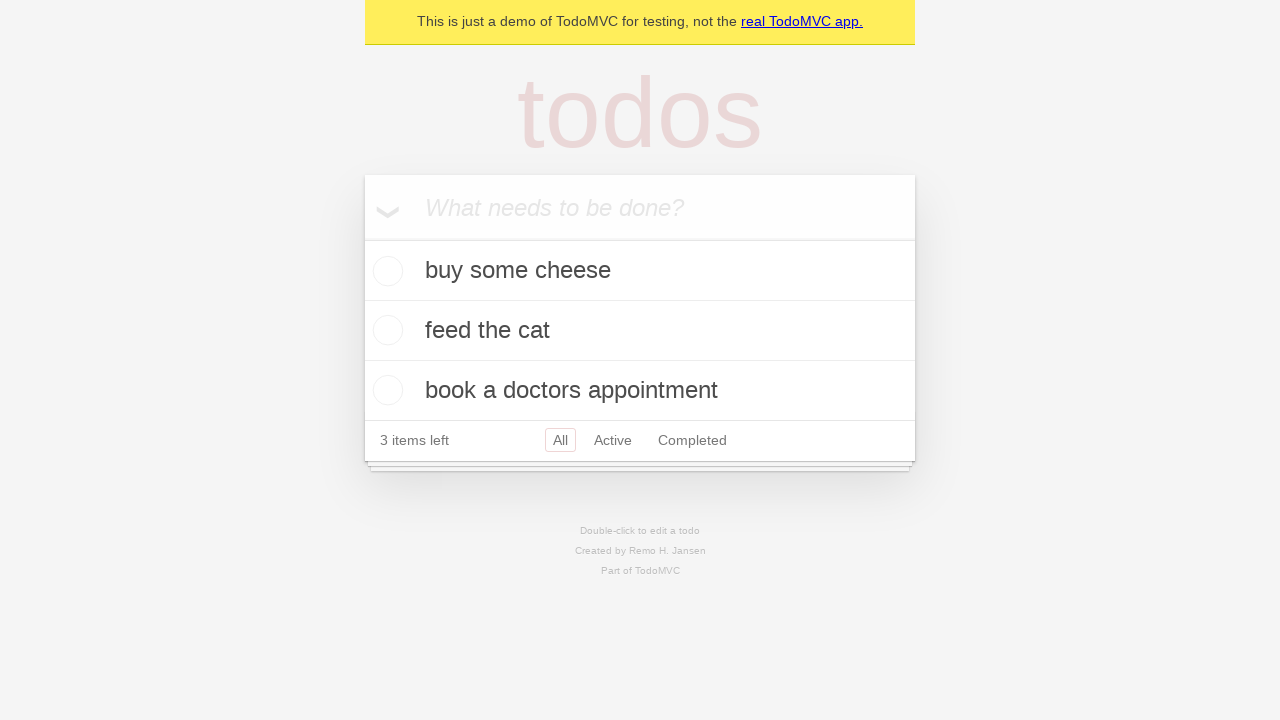

Double-clicked the second todo item to enter edit mode at (640, 331) on internal:testid=[data-testid="todo-item"s] >> nth=1
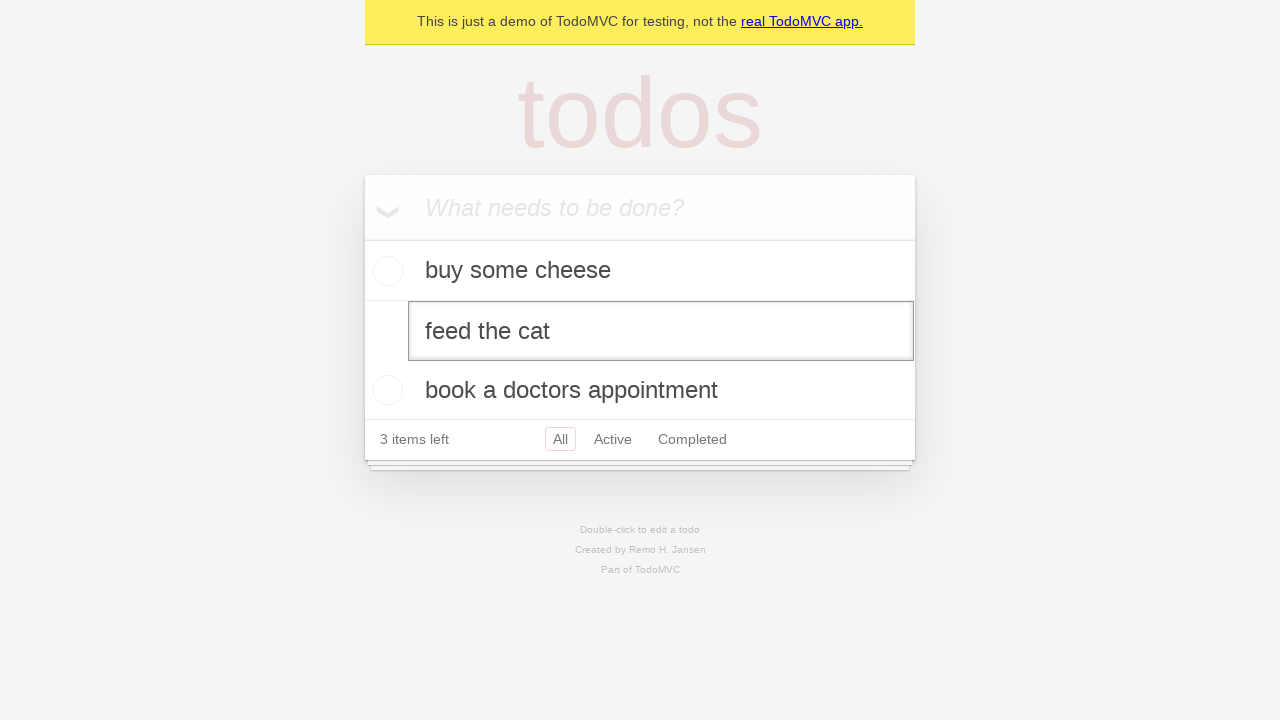

Filled edit textbox with 'buy some sausages' on internal:testid=[data-testid="todo-item"s] >> nth=1 >> internal:role=textbox[nam
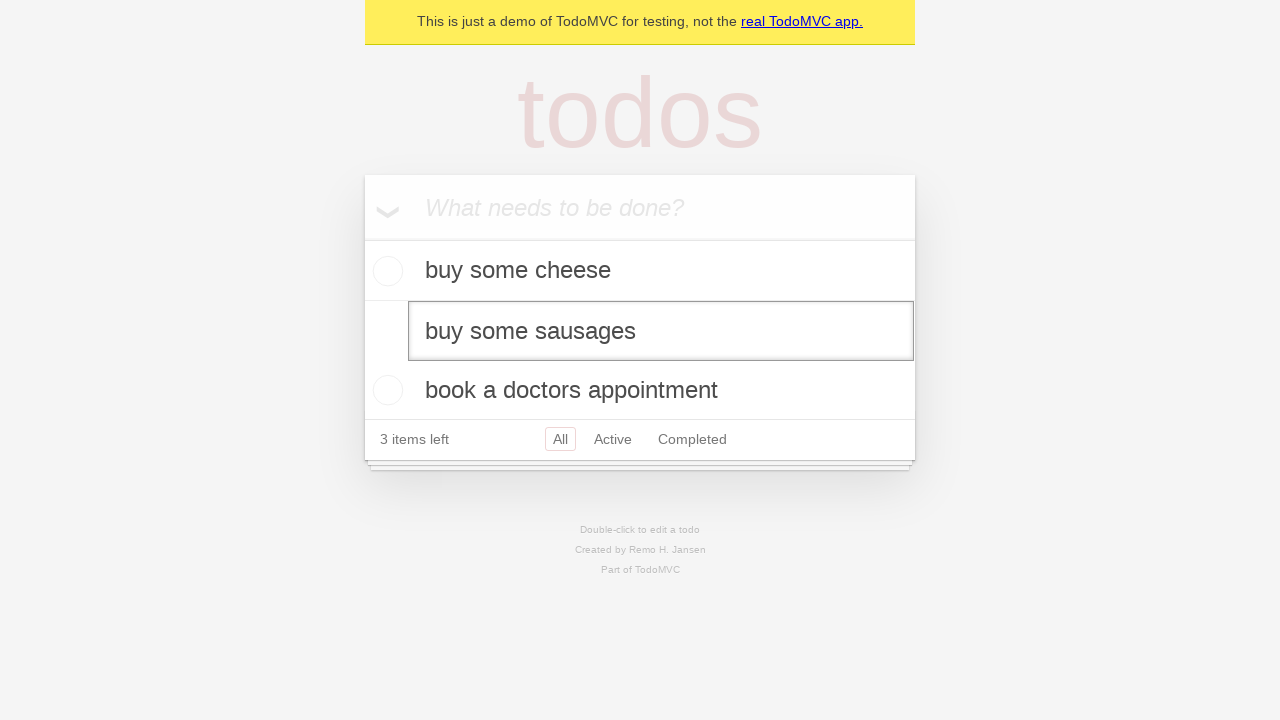

Dispatched blur event to save edits
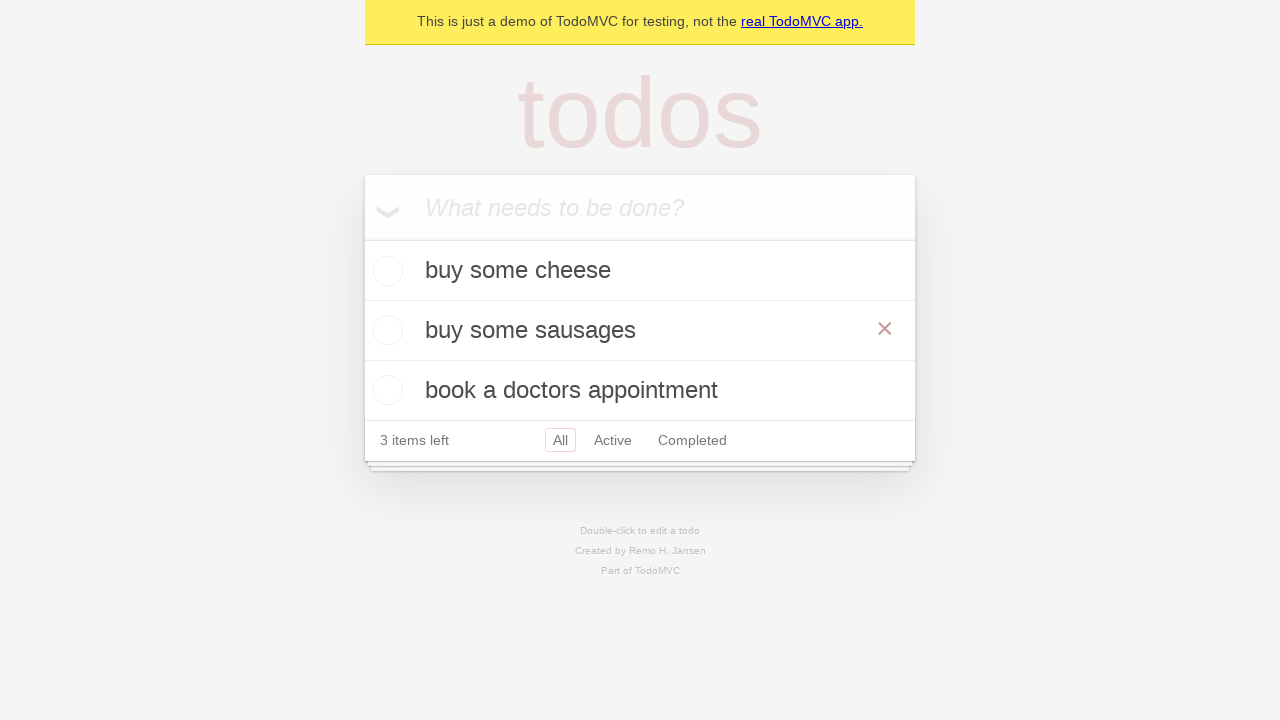

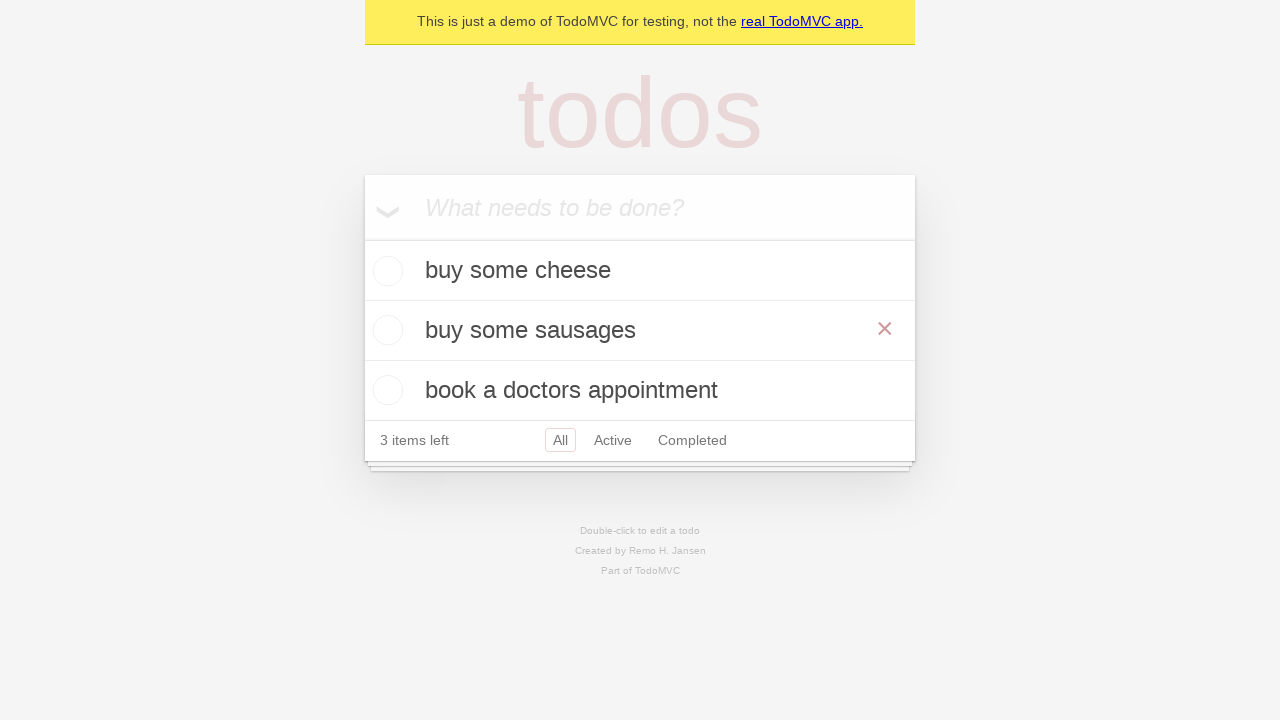